Tests getting input values and clearing text from input fields

Starting URL: https://letcode.in/edit

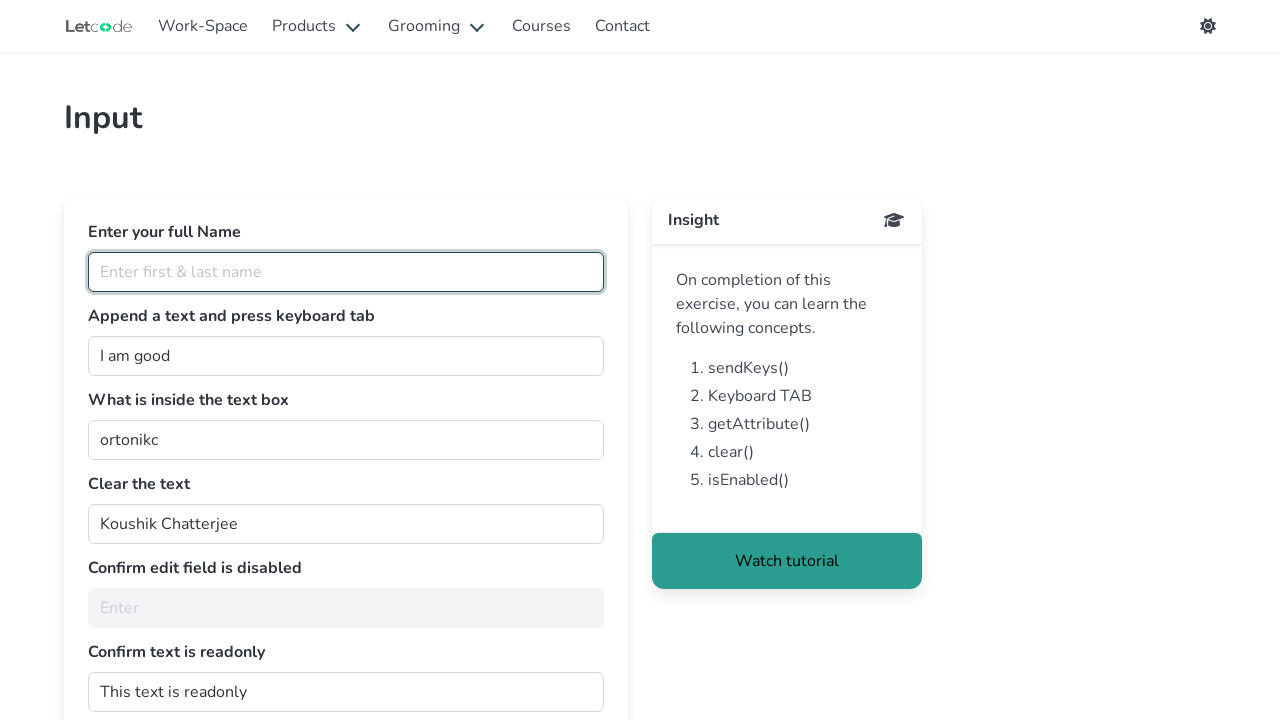

Retrieved input value from 'getMe' field
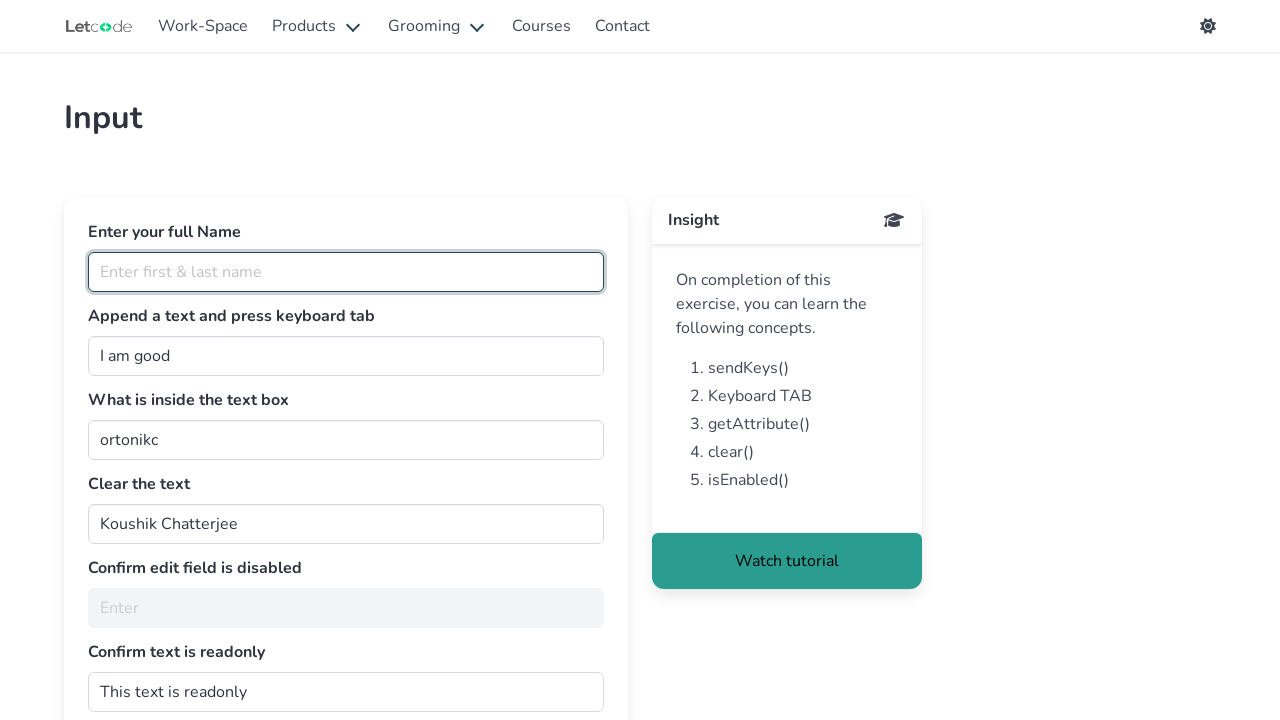

Cleared text from 'clearMe' input field on xpath=//input[@id='clearMe']
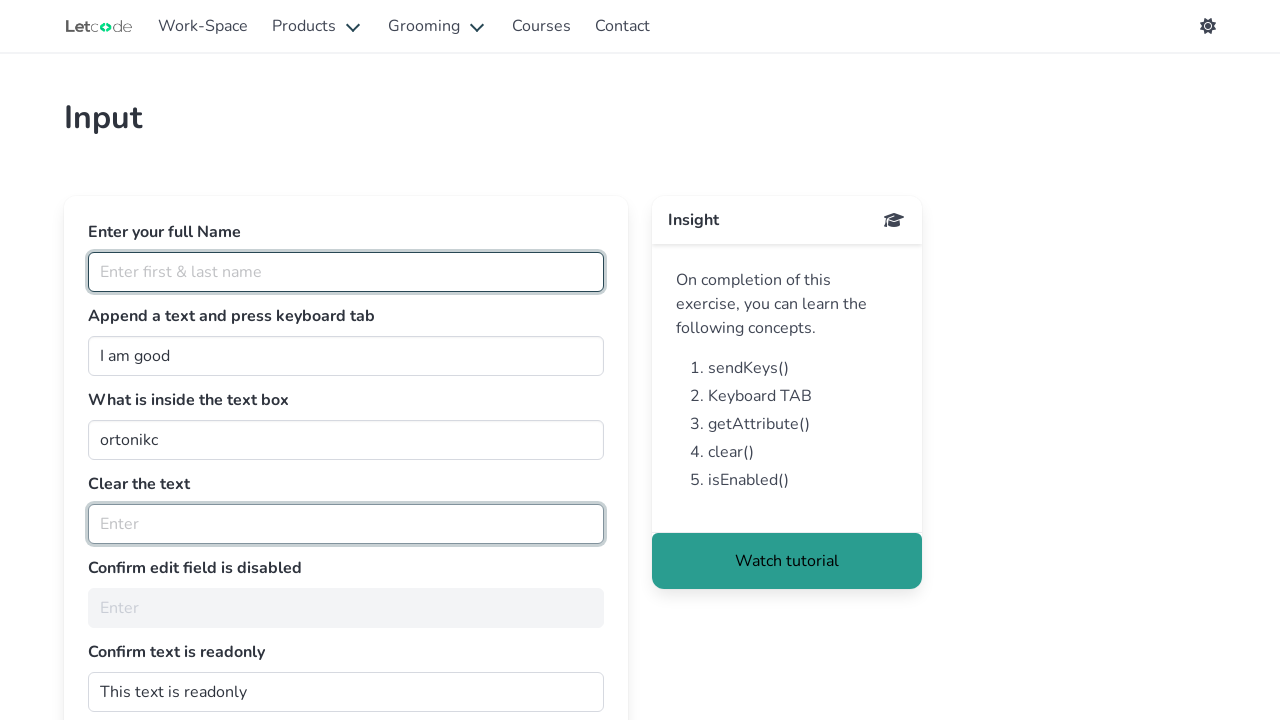

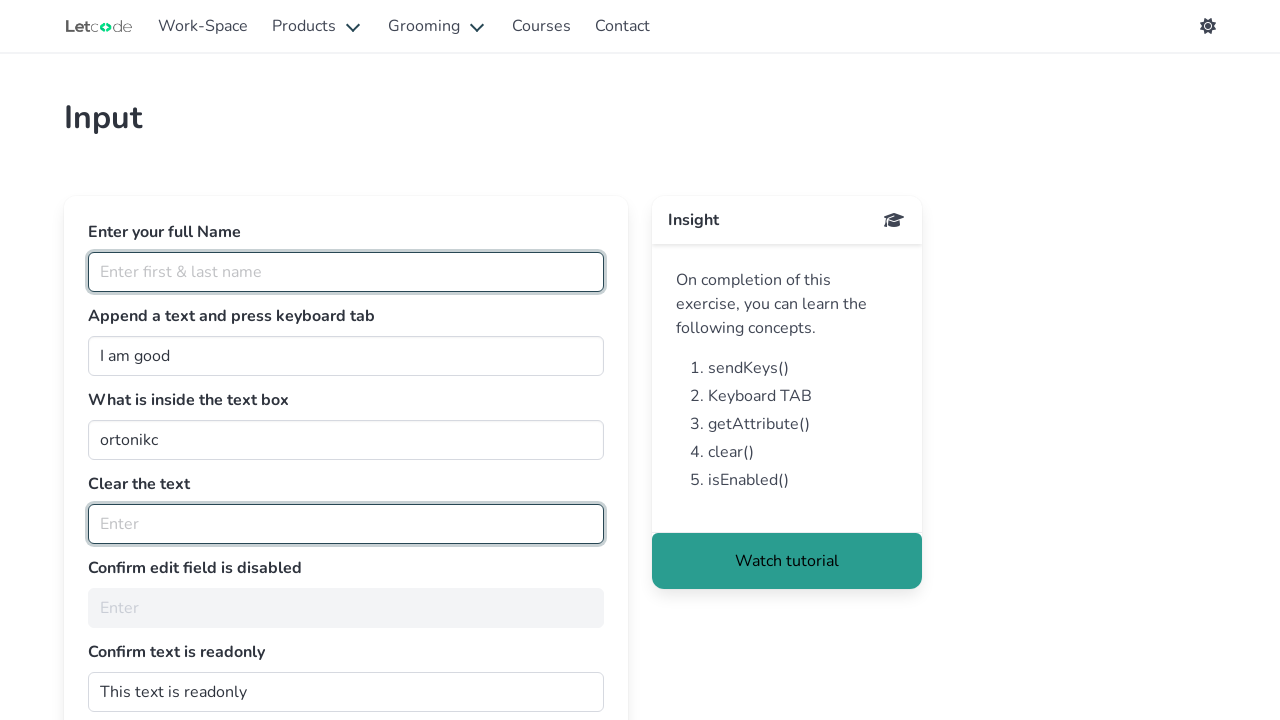